Tests clicking a hidden button that requires scrolling to find

Starting URL: https://practice.expandtesting.com/scrollbars

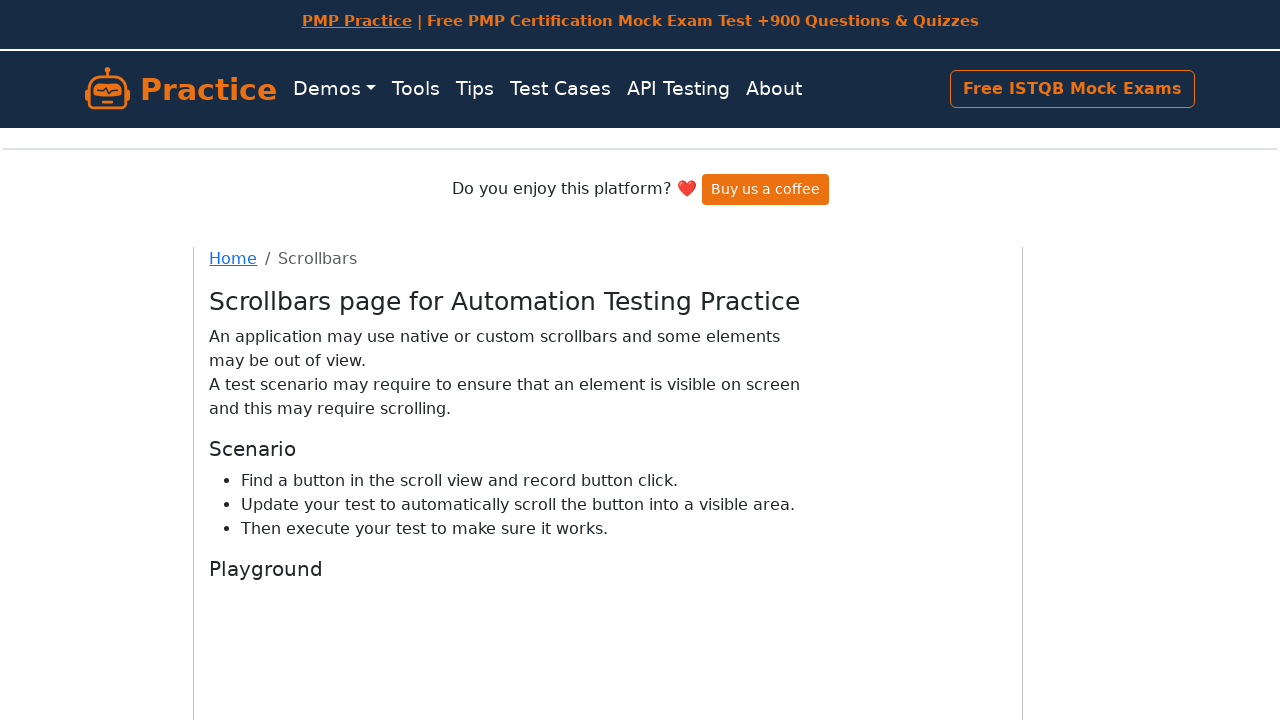

Navigated to scrollbars practice page
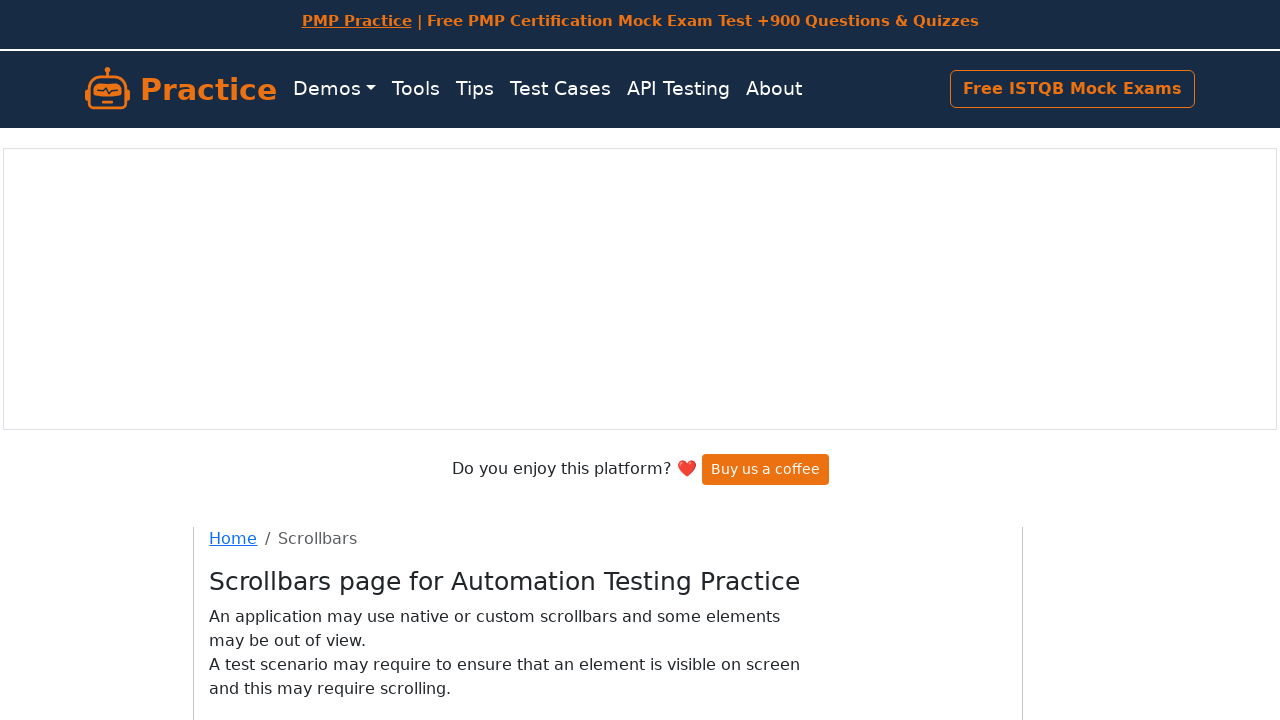

Clicked the hiding button at (359, 434) on #hidingButton
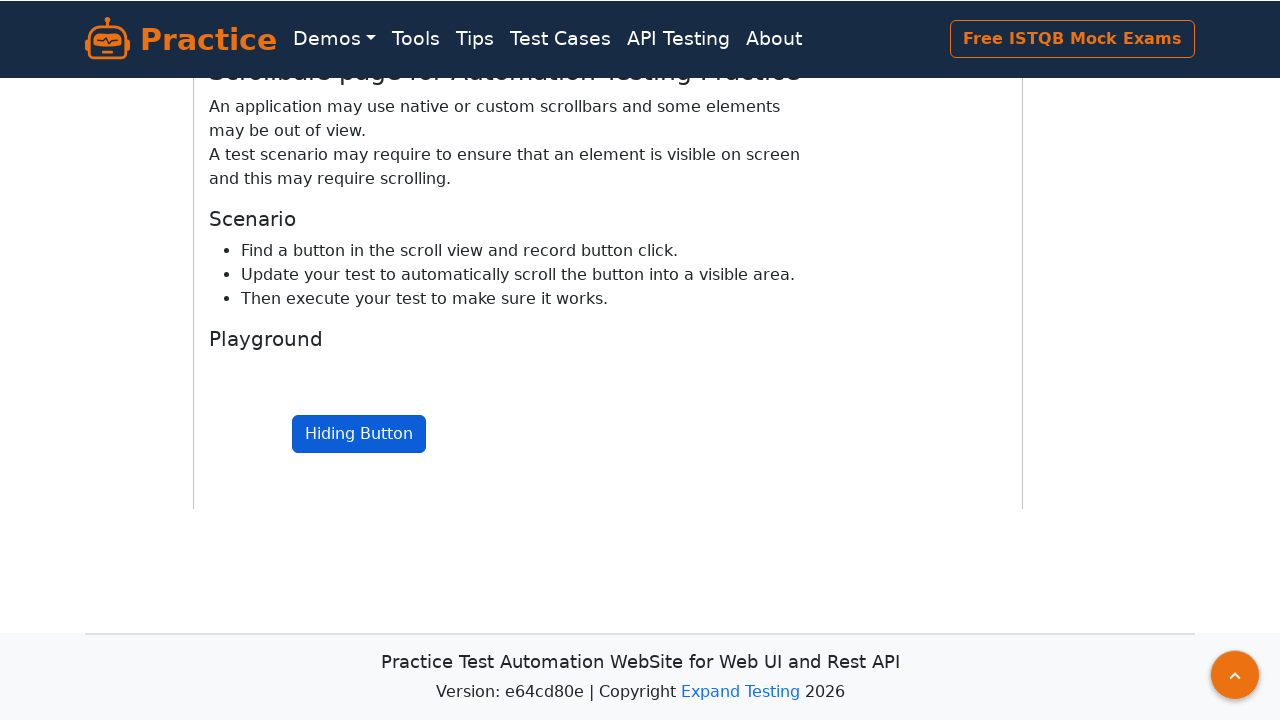

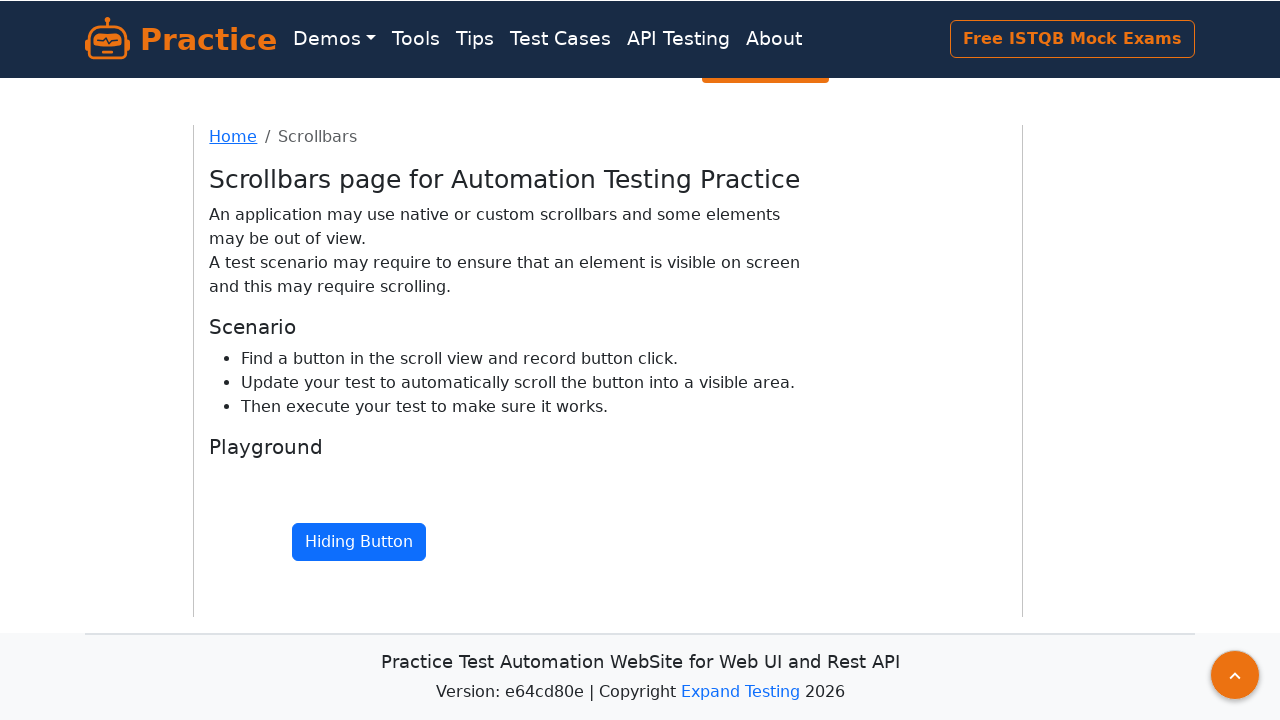